Tests Select2 single-select dropdown by programmatically selecting Florida, then clicking the dropdown arrow to visually verify the highlighted option and click it

Starting URL: https://select2.github.io/examples.html

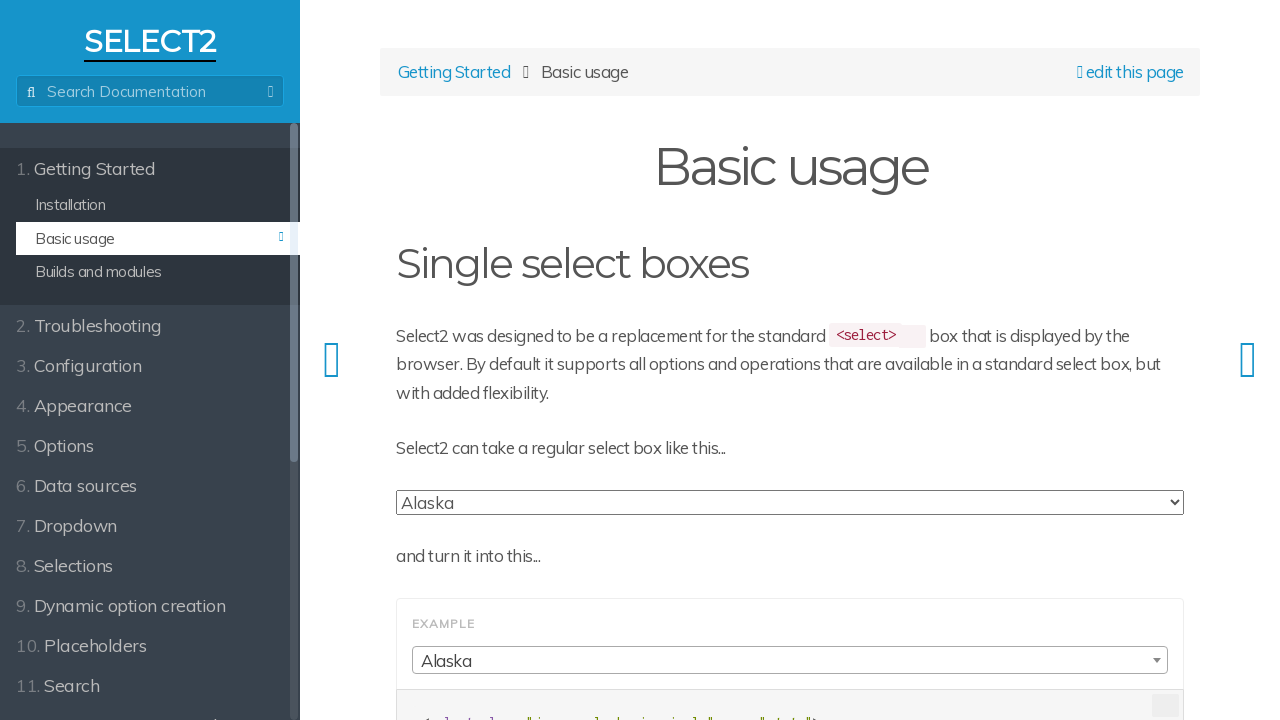

Waited for Select2 dropdown to be visible
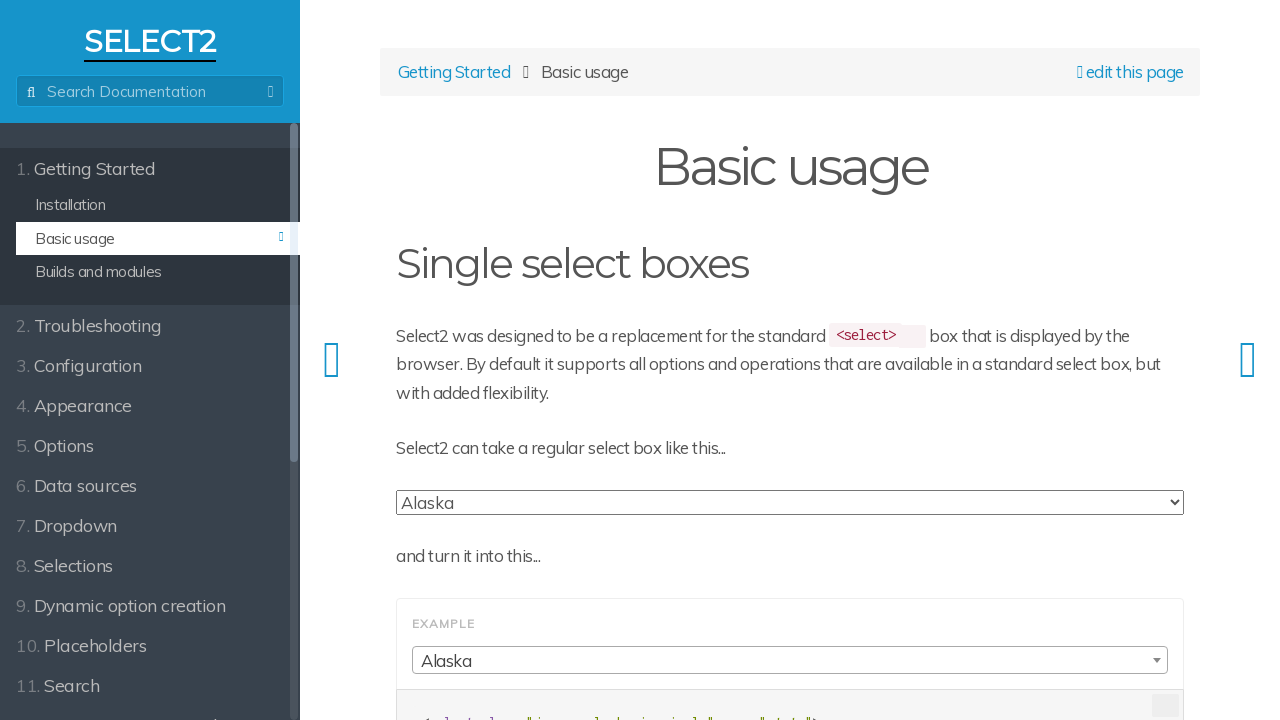

Programmatically selected Florida (FL) option using JavaScript
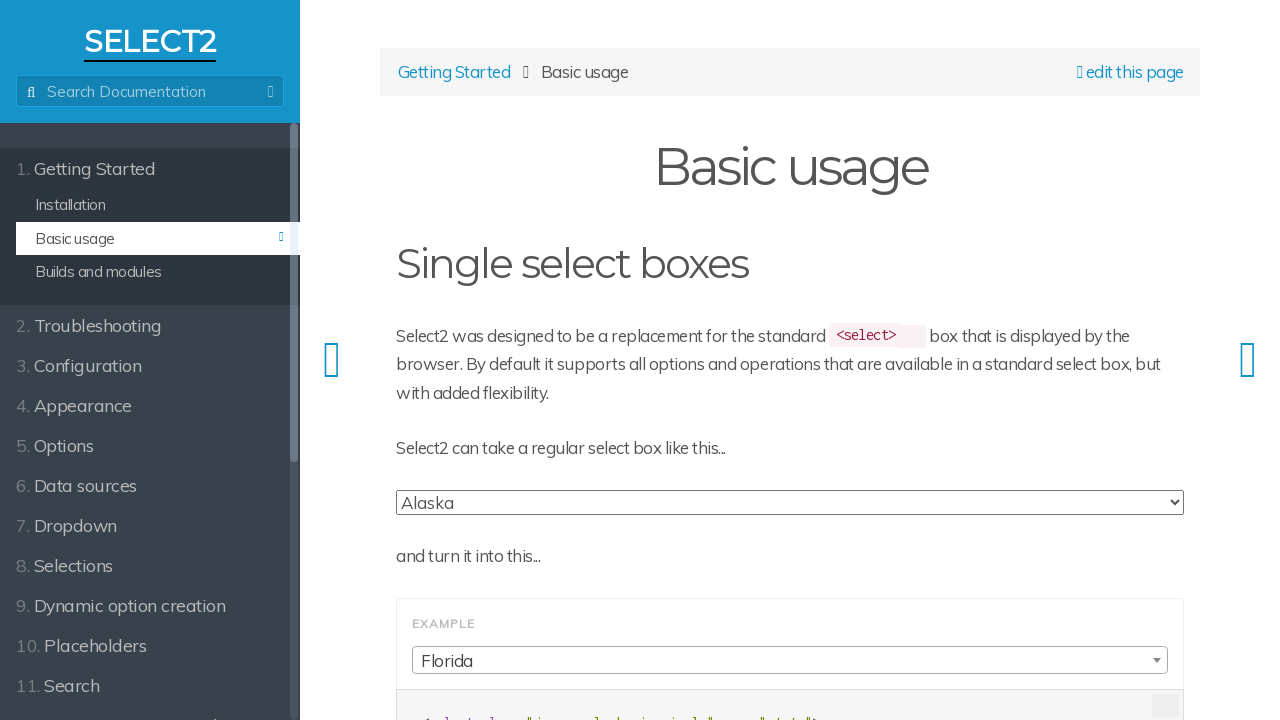

Clicked the dropdown arrow to open options at (1157, 660) on span.select2-selection__arrow
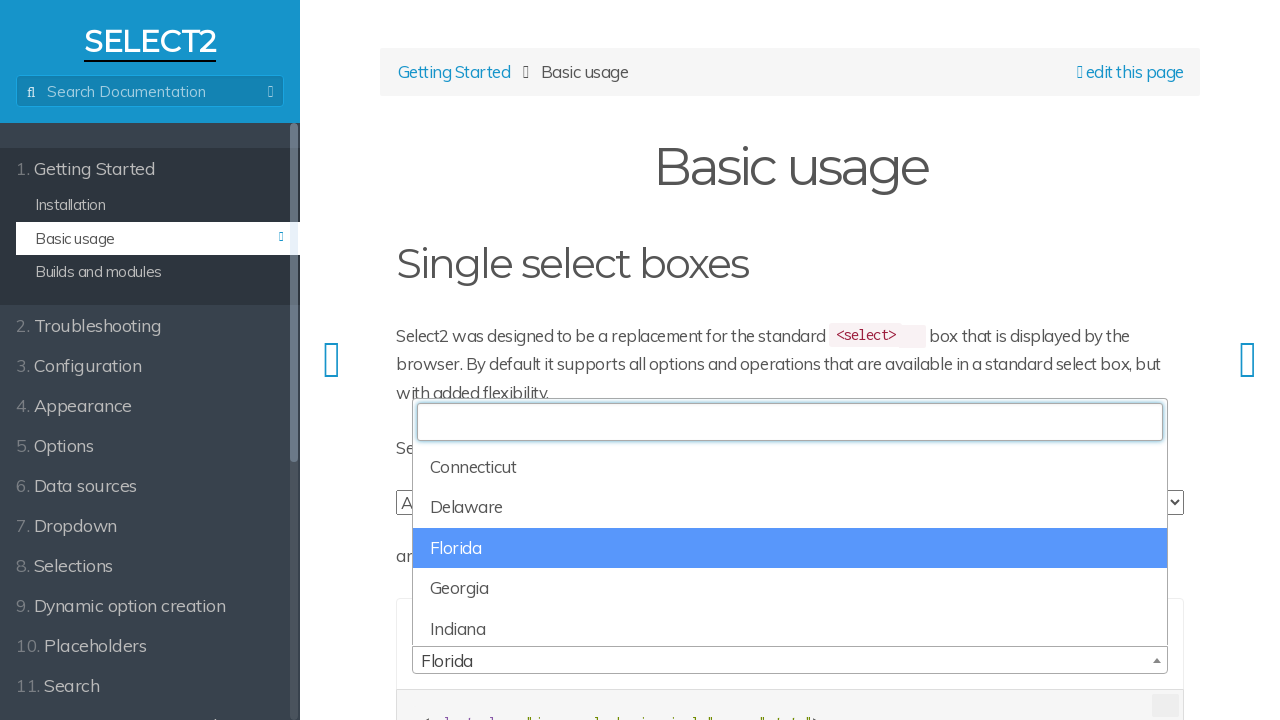

Waited for results dropdown to appear
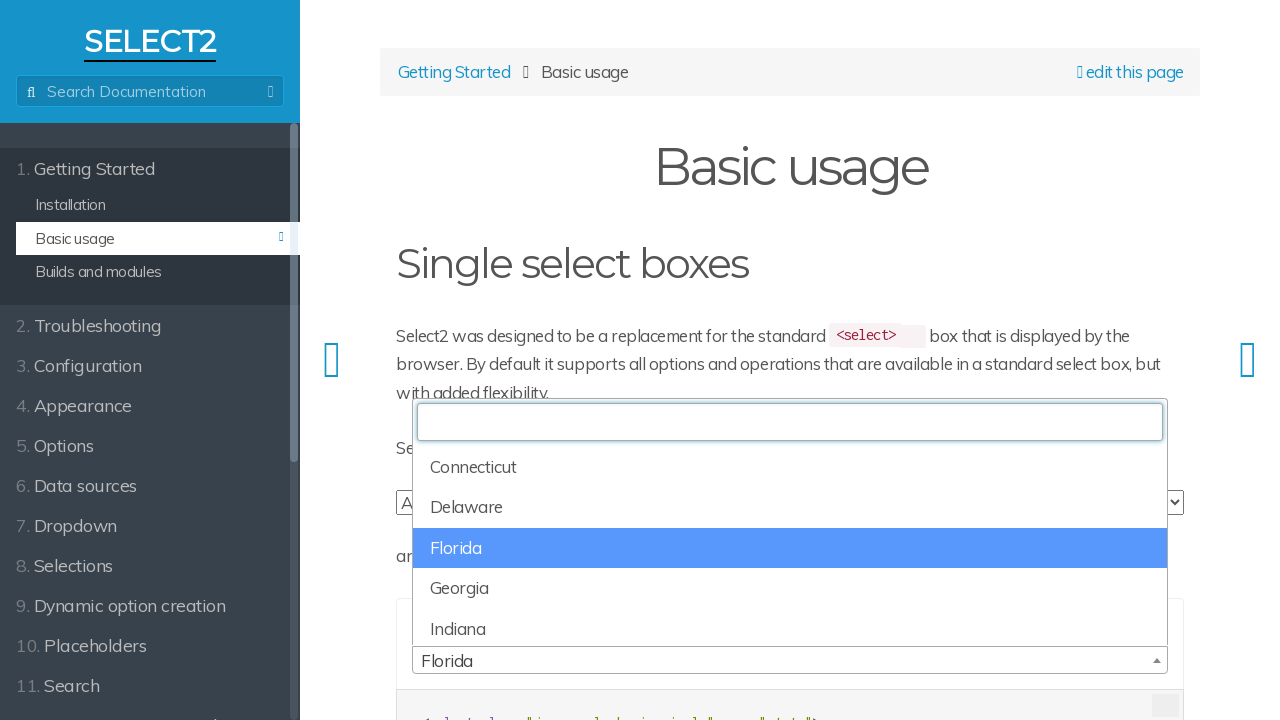

Clicked the highlighted option (Florida) to verify visual selection at (790, 548) on li.select2-results__option--highlighted
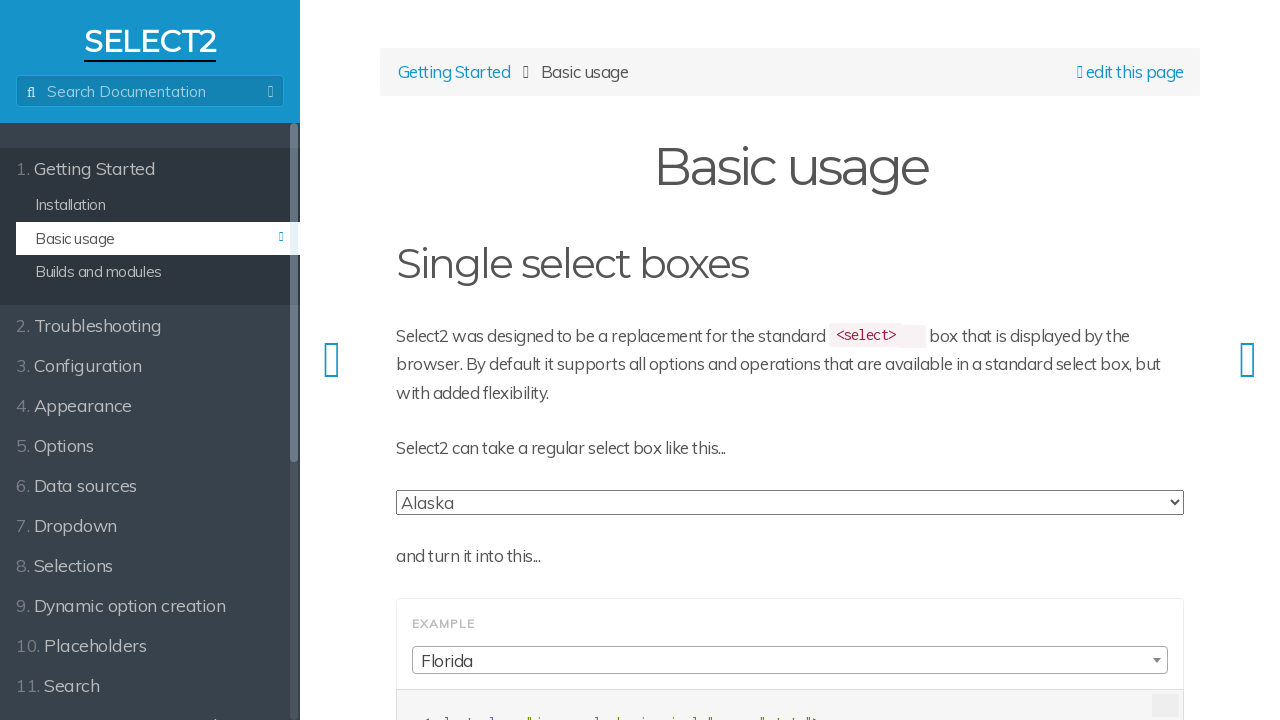

Verified selection is rendered
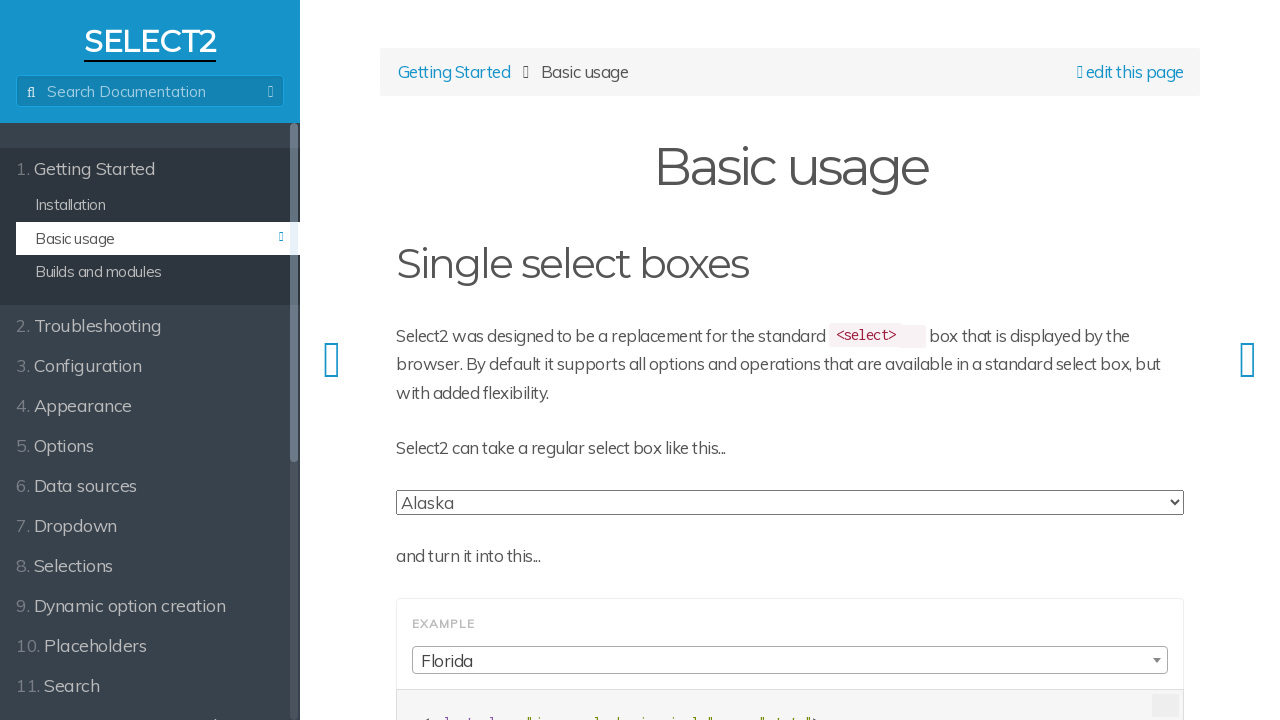

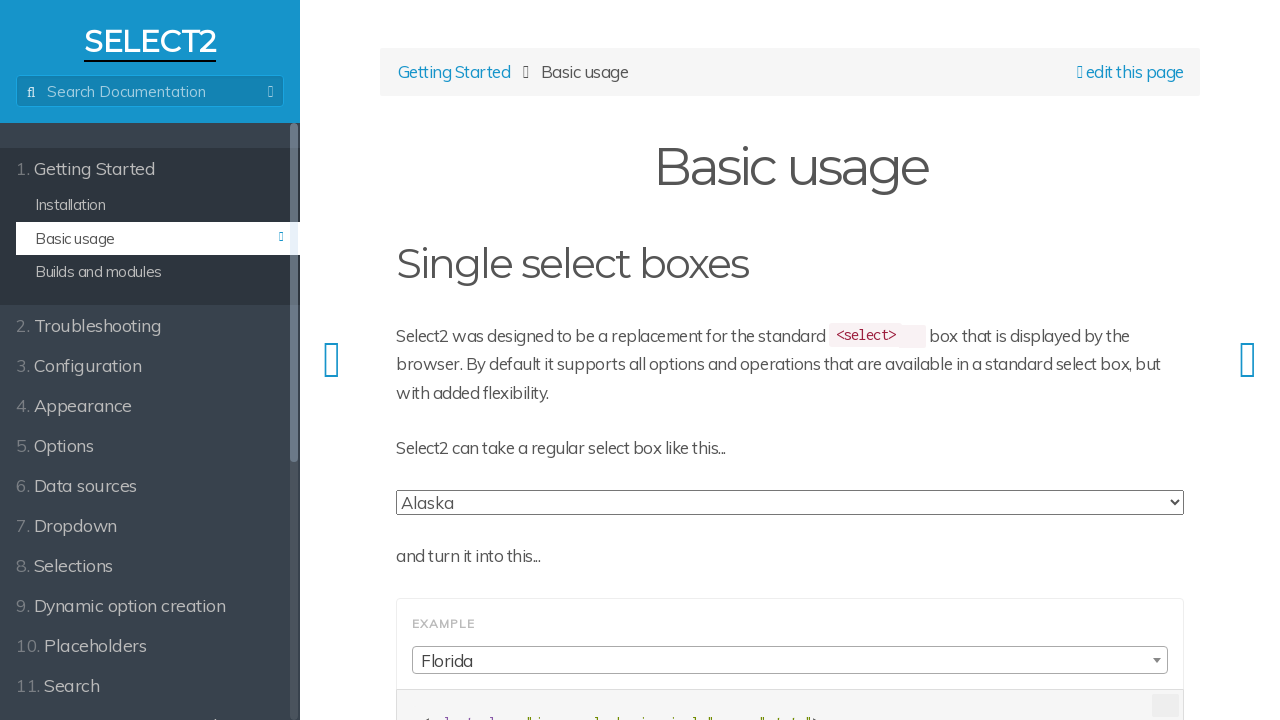